Tests that other controls are hidden when editing a todo item

Starting URL: https://demo.playwright.dev/todomvc

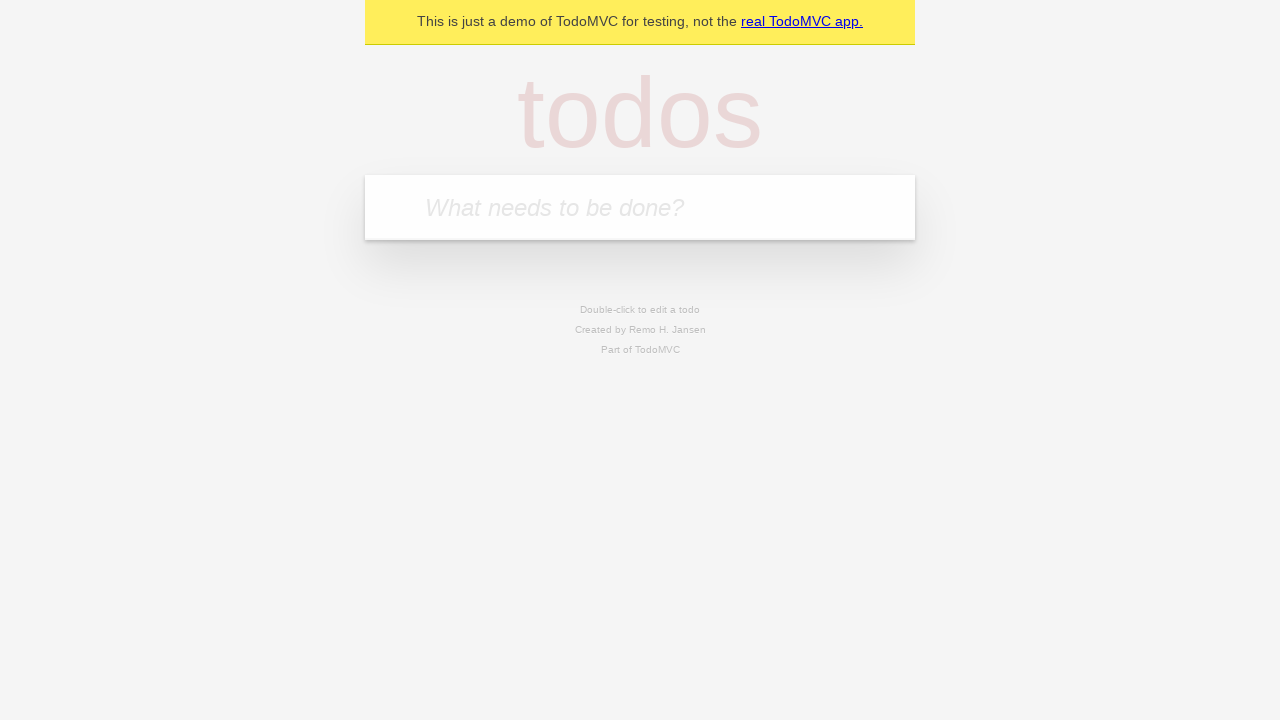

Filled new todo input with 'buy some cheese' on internal:attr=[placeholder="What needs to be done?"i]
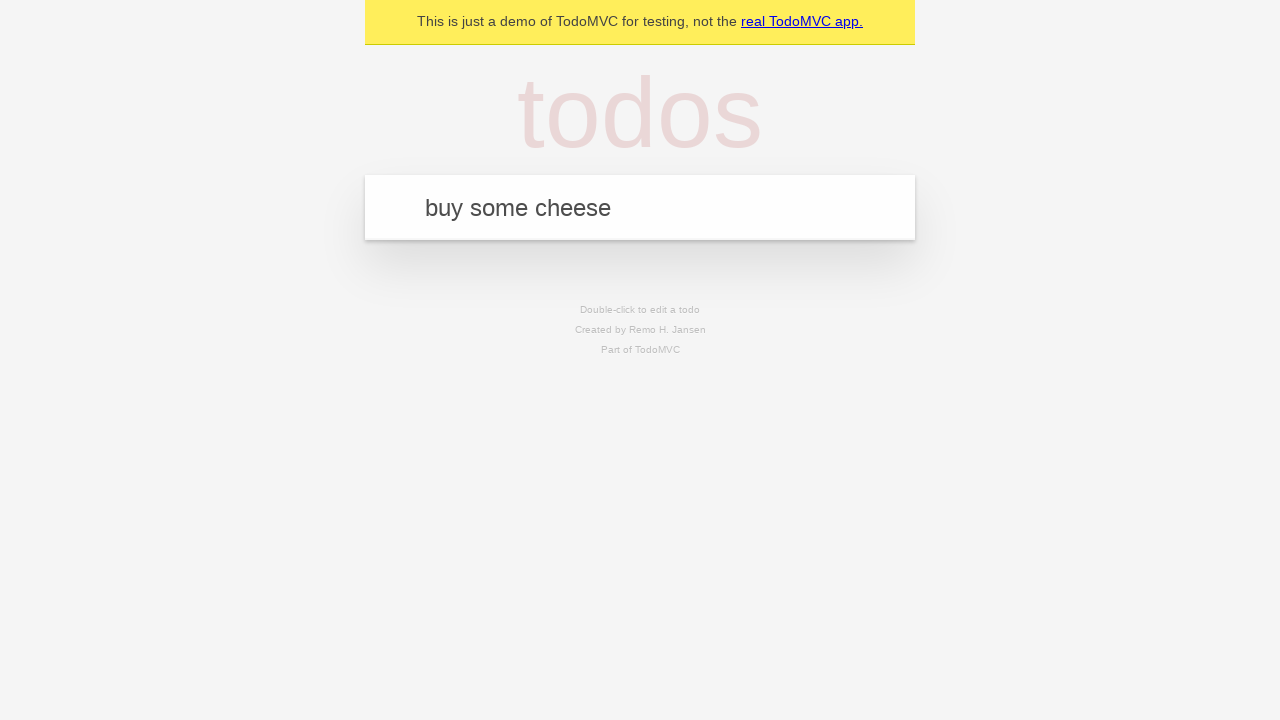

Pressed Enter to create todo 'buy some cheese' on internal:attr=[placeholder="What needs to be done?"i]
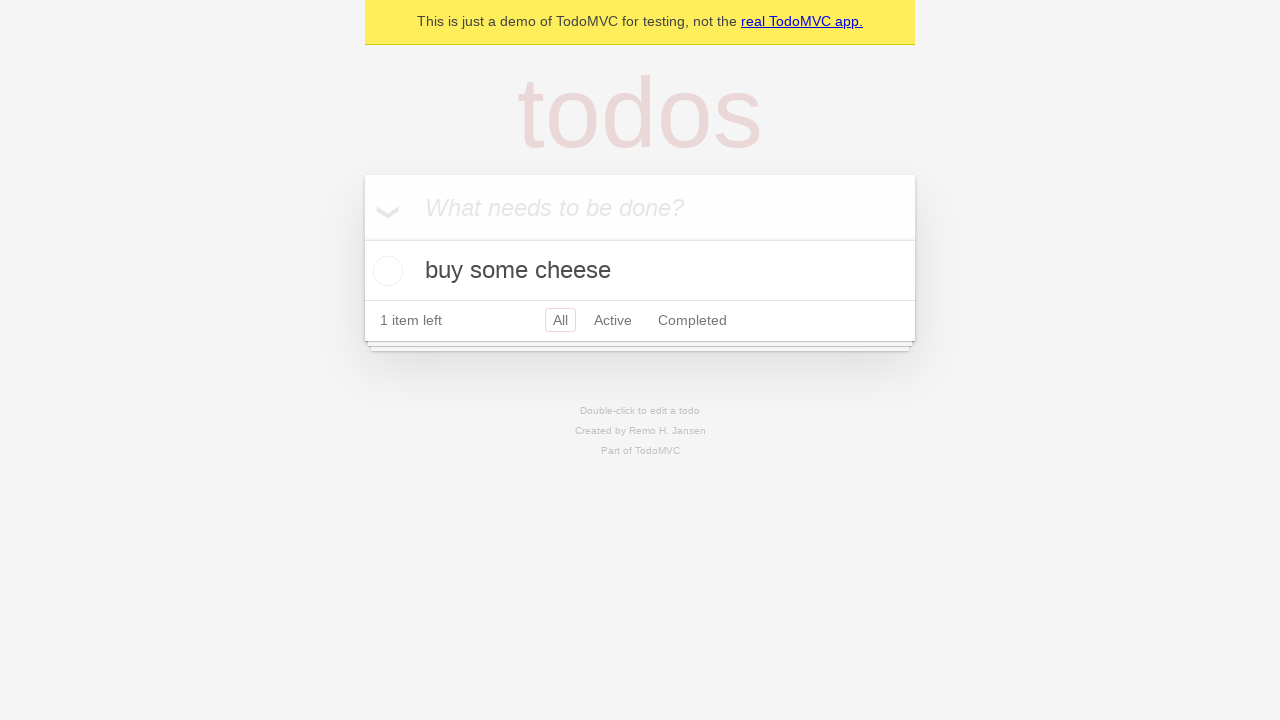

Filled new todo input with 'feed the cat' on internal:attr=[placeholder="What needs to be done?"i]
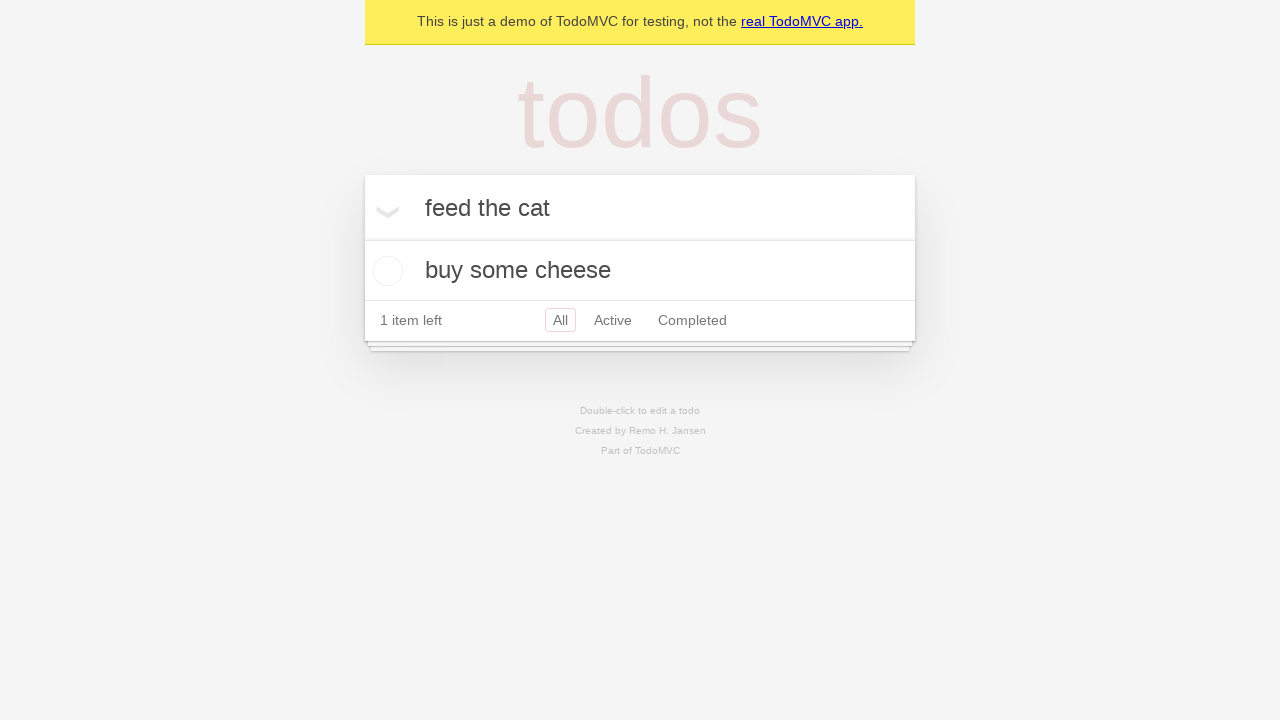

Pressed Enter to create todo 'feed the cat' on internal:attr=[placeholder="What needs to be done?"i]
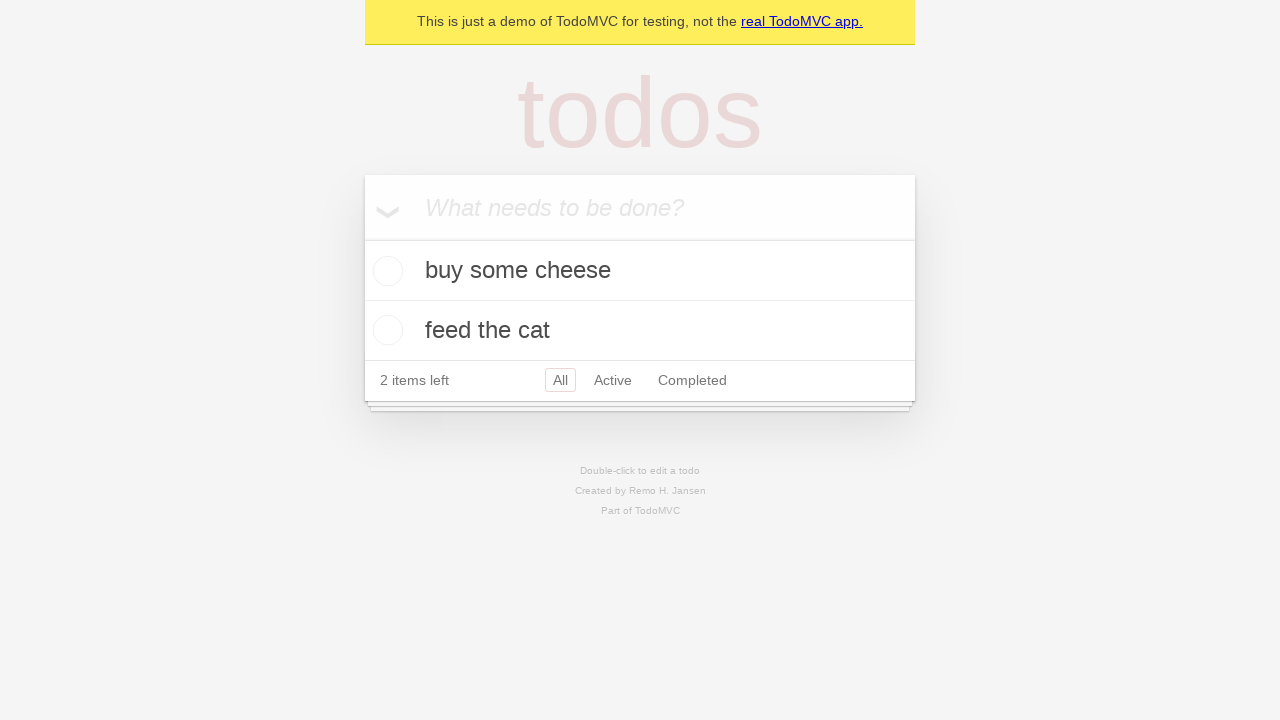

Filled new todo input with 'book a doctors appointment' on internal:attr=[placeholder="What needs to be done?"i]
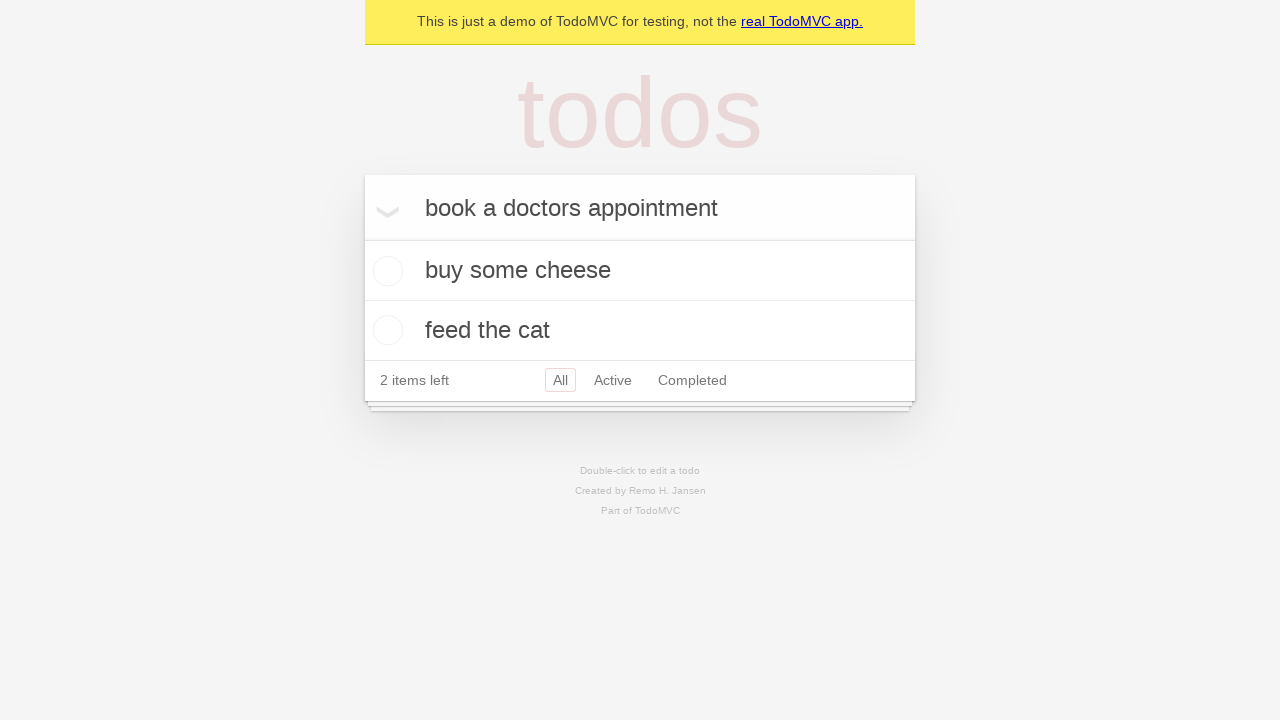

Pressed Enter to create todo 'book a doctors appointment' on internal:attr=[placeholder="What needs to be done?"i]
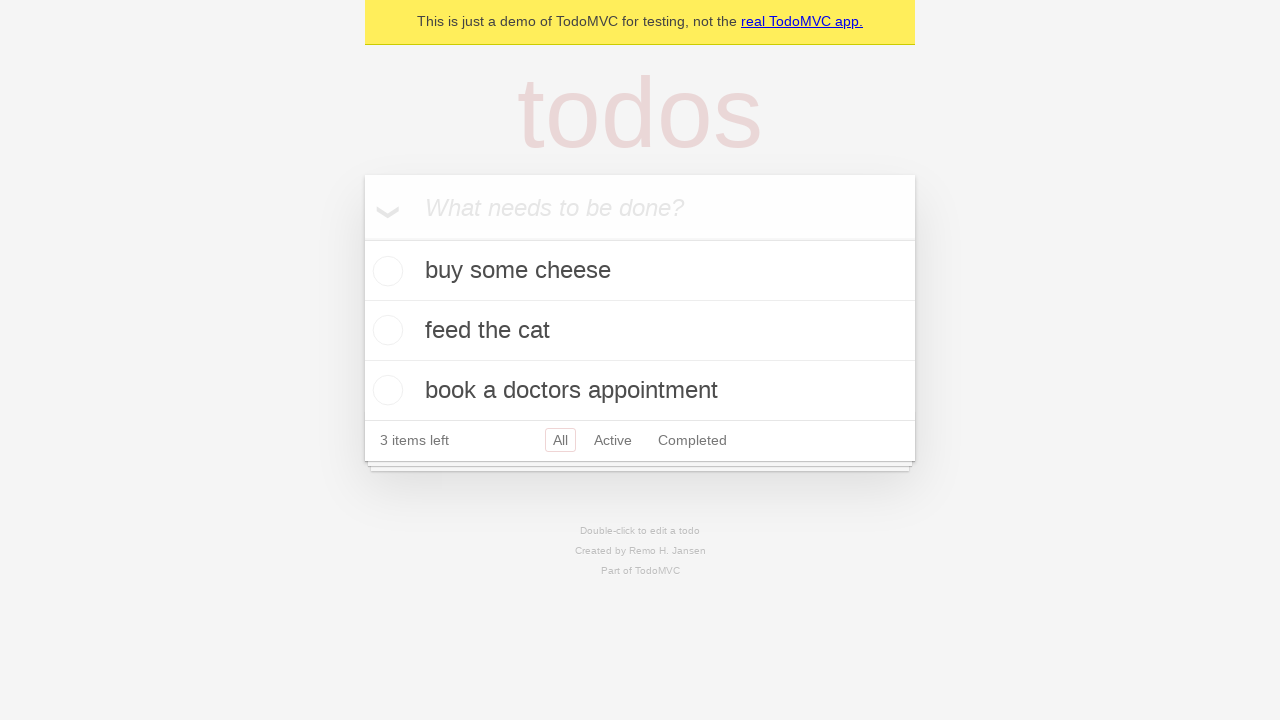

All 3 todo items have been created and are visible
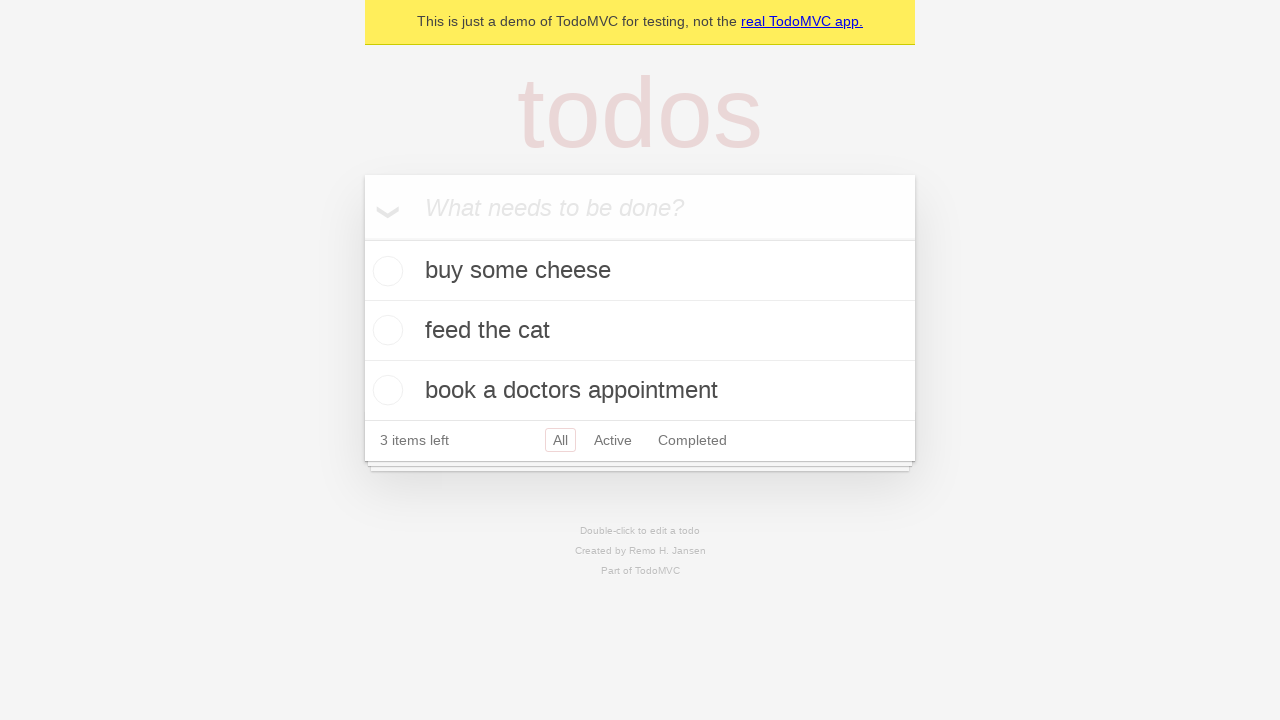

Double-clicked on the second todo item to enter edit mode at (640, 331) on internal:testid=[data-testid="todo-item"s] >> nth=1
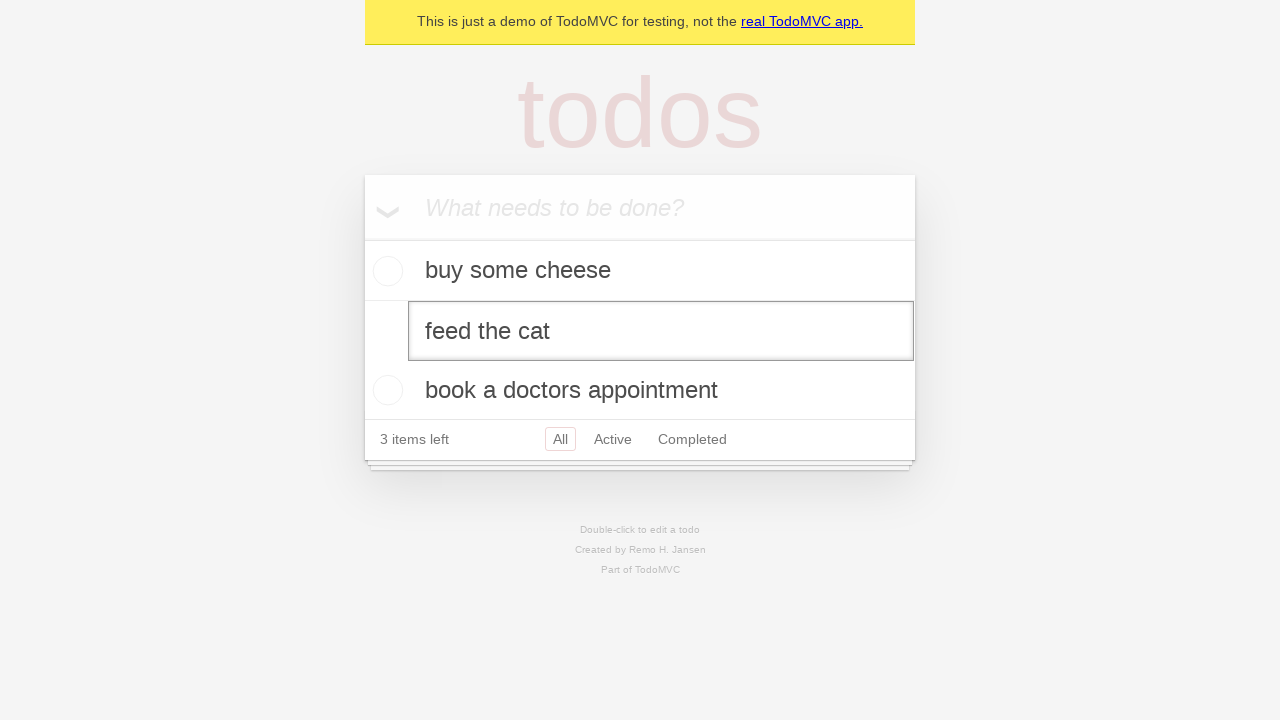

Edit textbox appeared - other controls should now be hidden
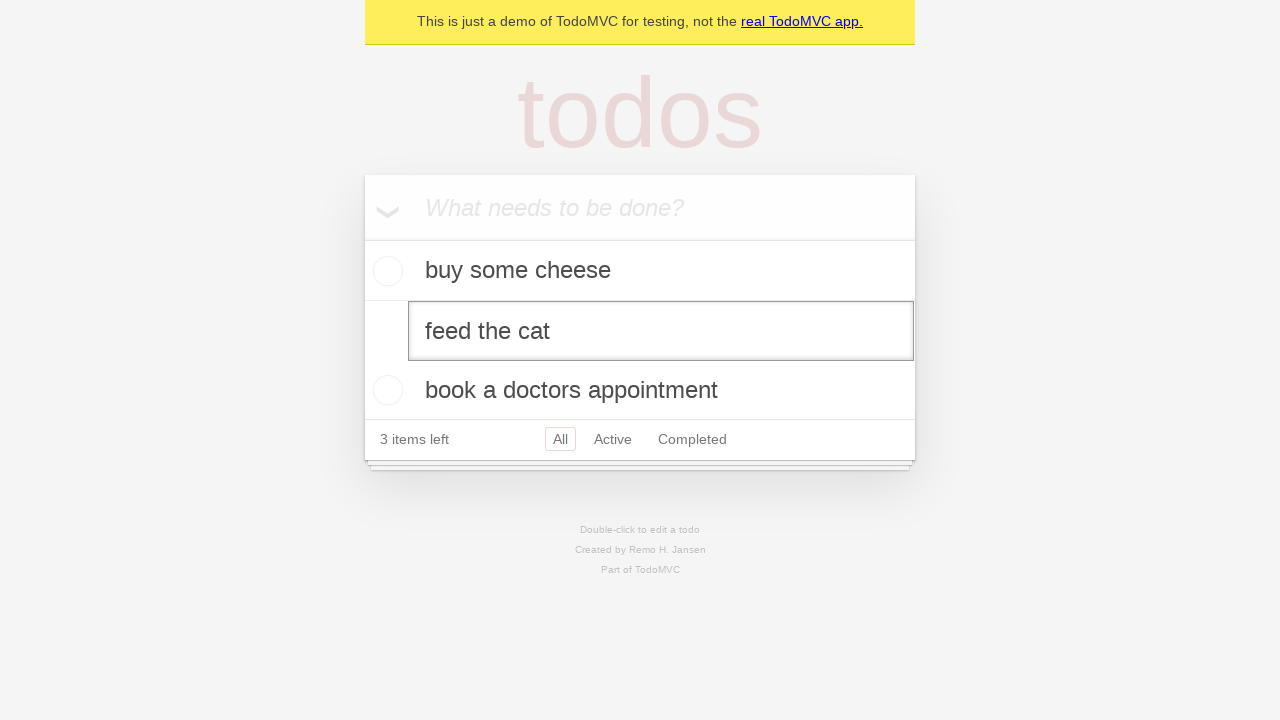

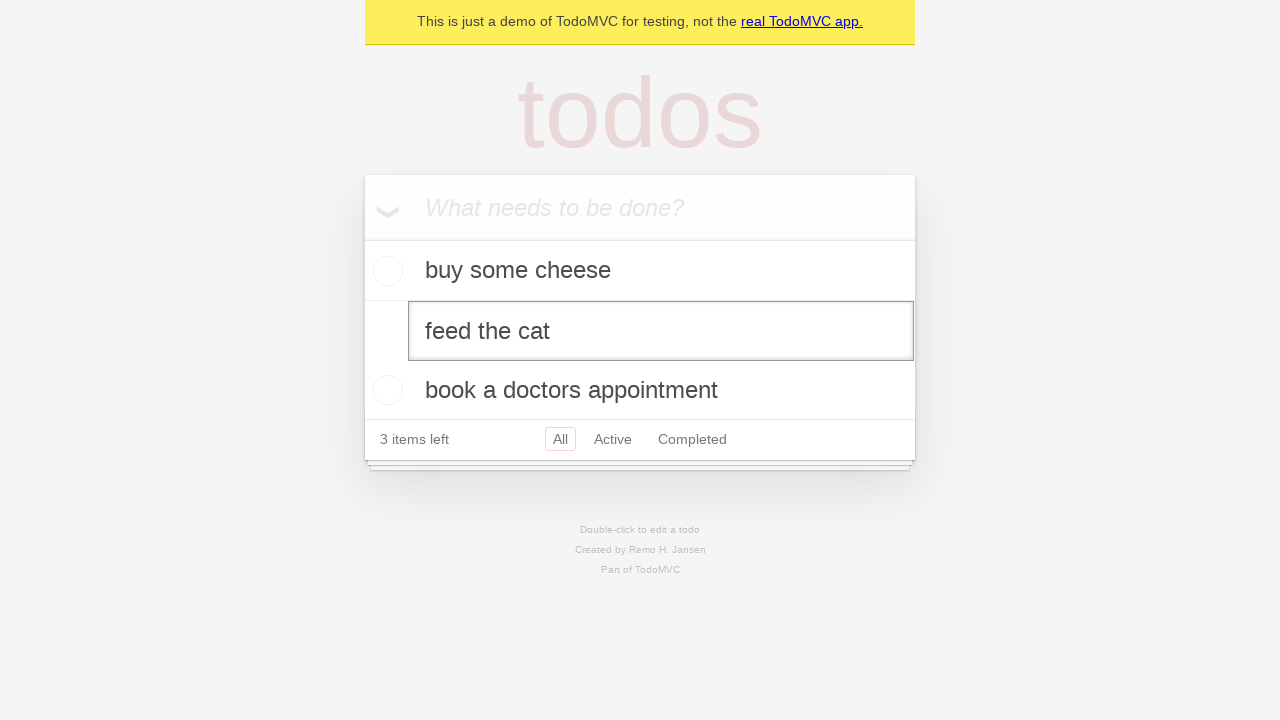